Tests the responsive layout of buttons by resizing the browser window and verifying button positions change appropriately

Starting URL: https://rioran.github.io/ru_vowels_filter/main.html

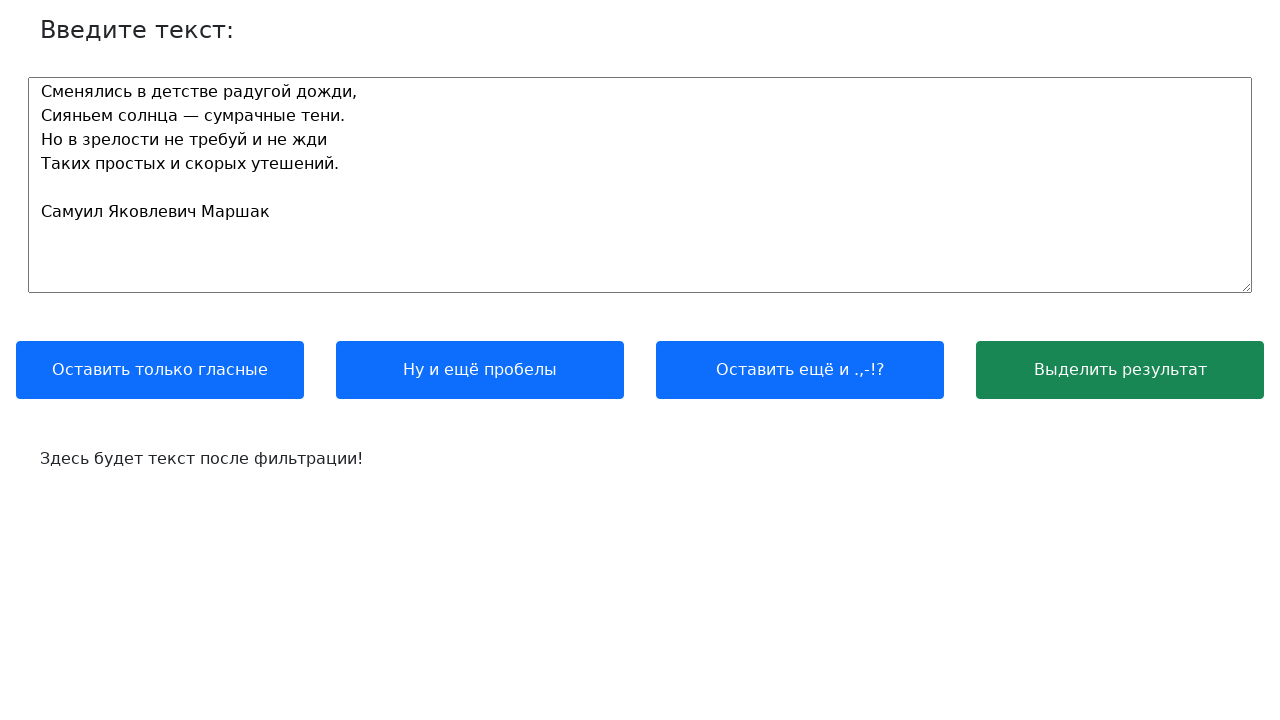

Navigated to Russian vowels filter application
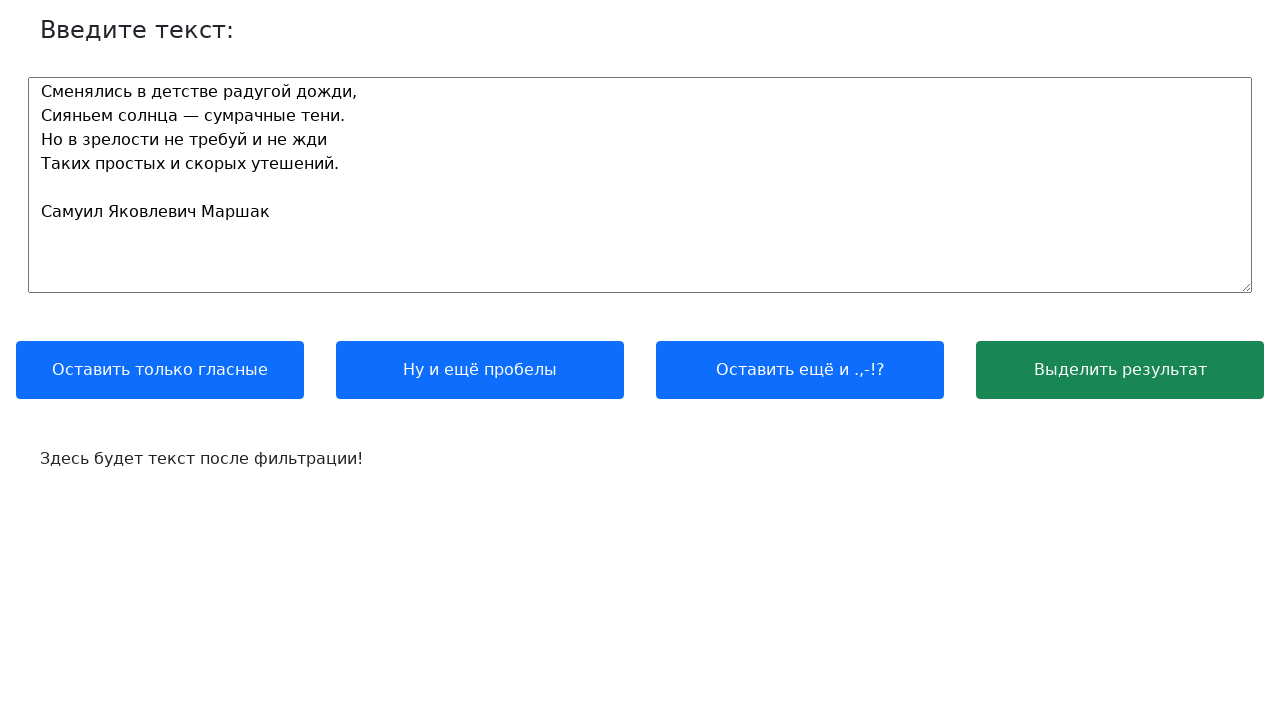

Set viewport to 400x600px for mobile view
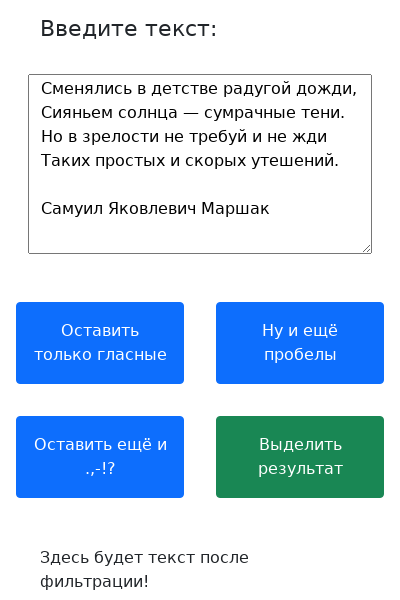

Retrieved button positions at 400x600px viewport
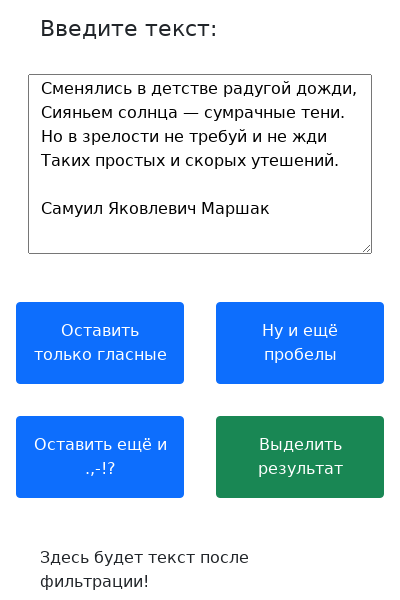

Resized viewport to 1200x800px for desktop view
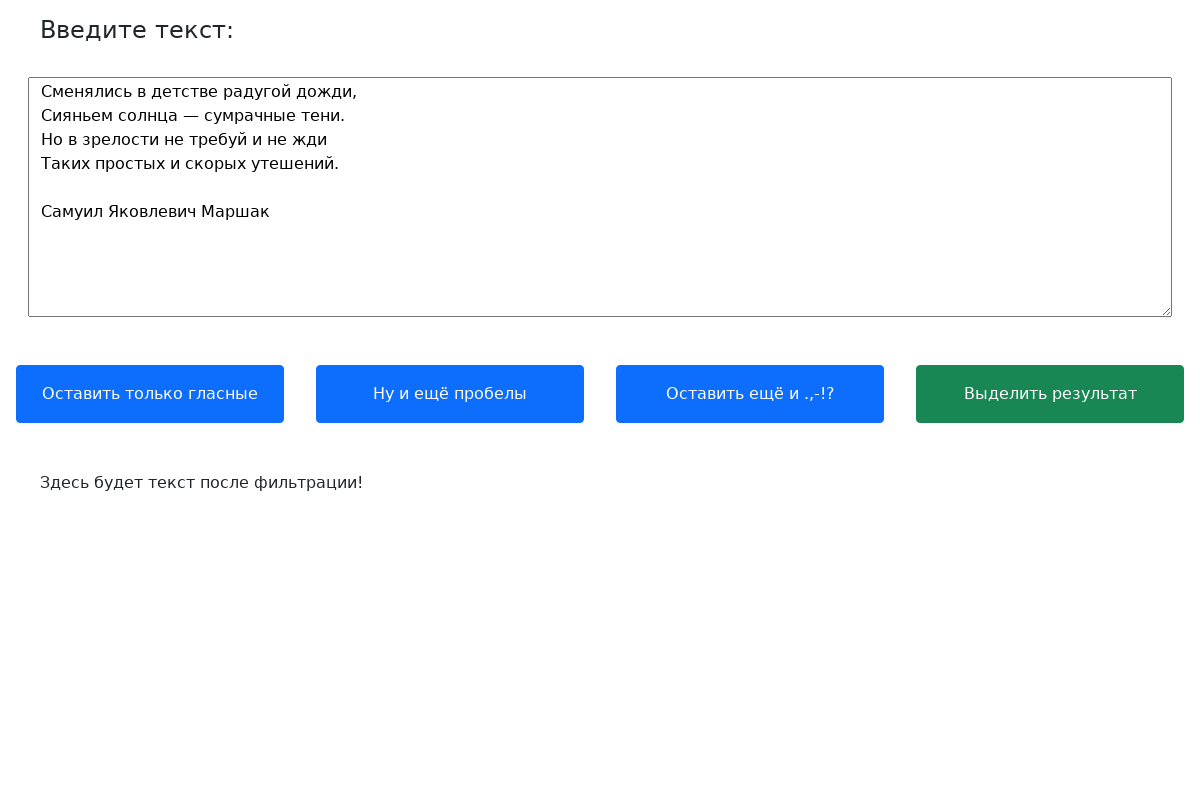

Retrieved button positions at 1200x800px viewport
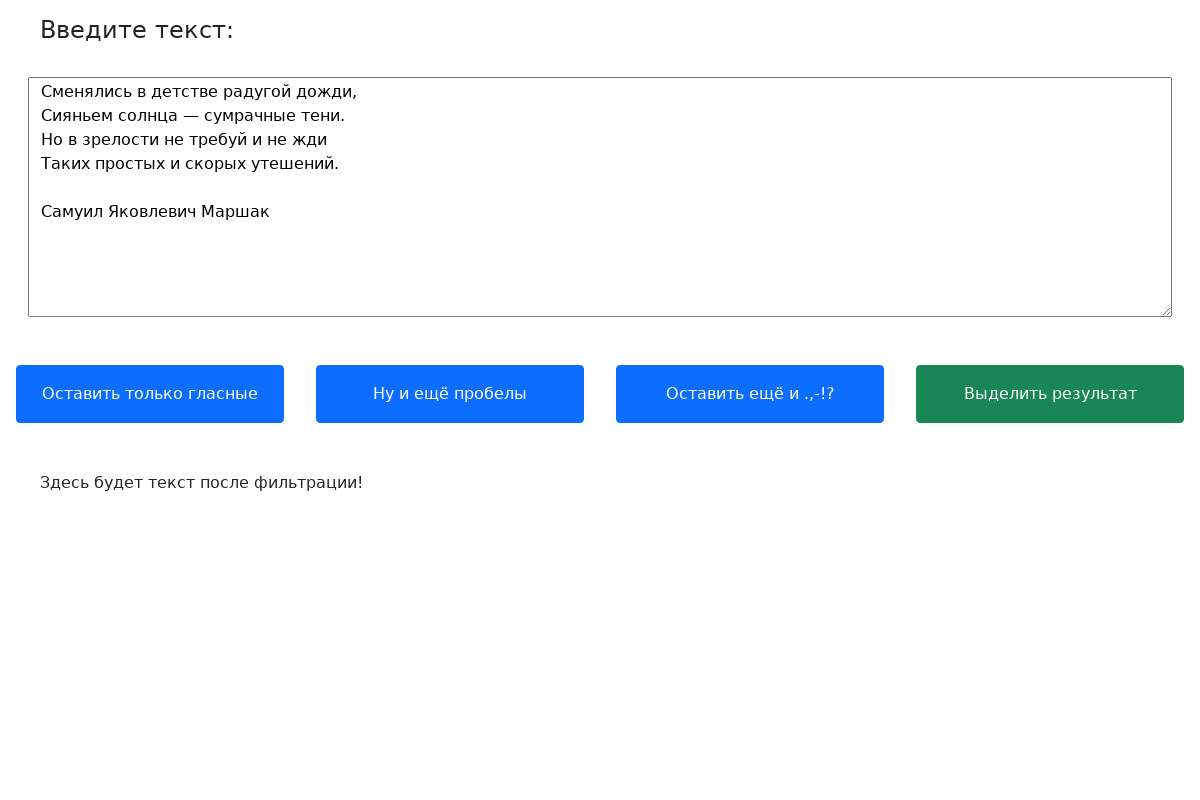

Verified that button positions changed between viewport sizes
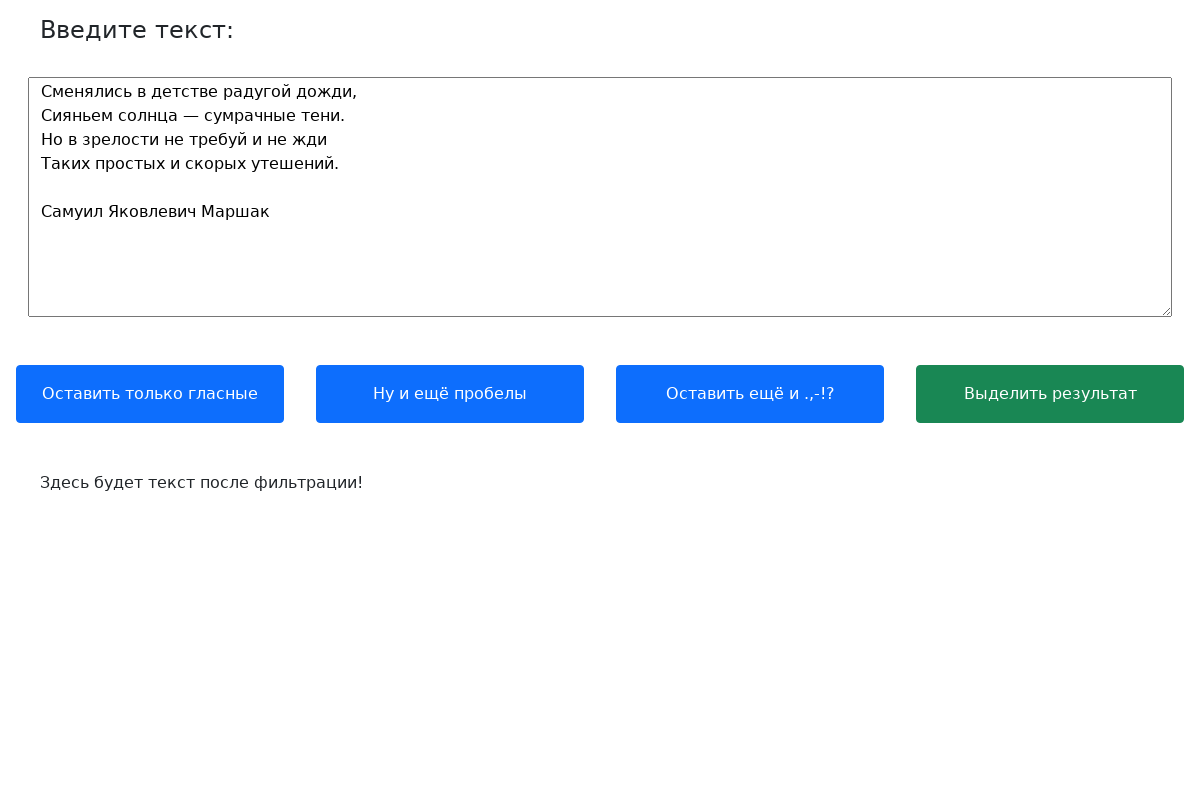

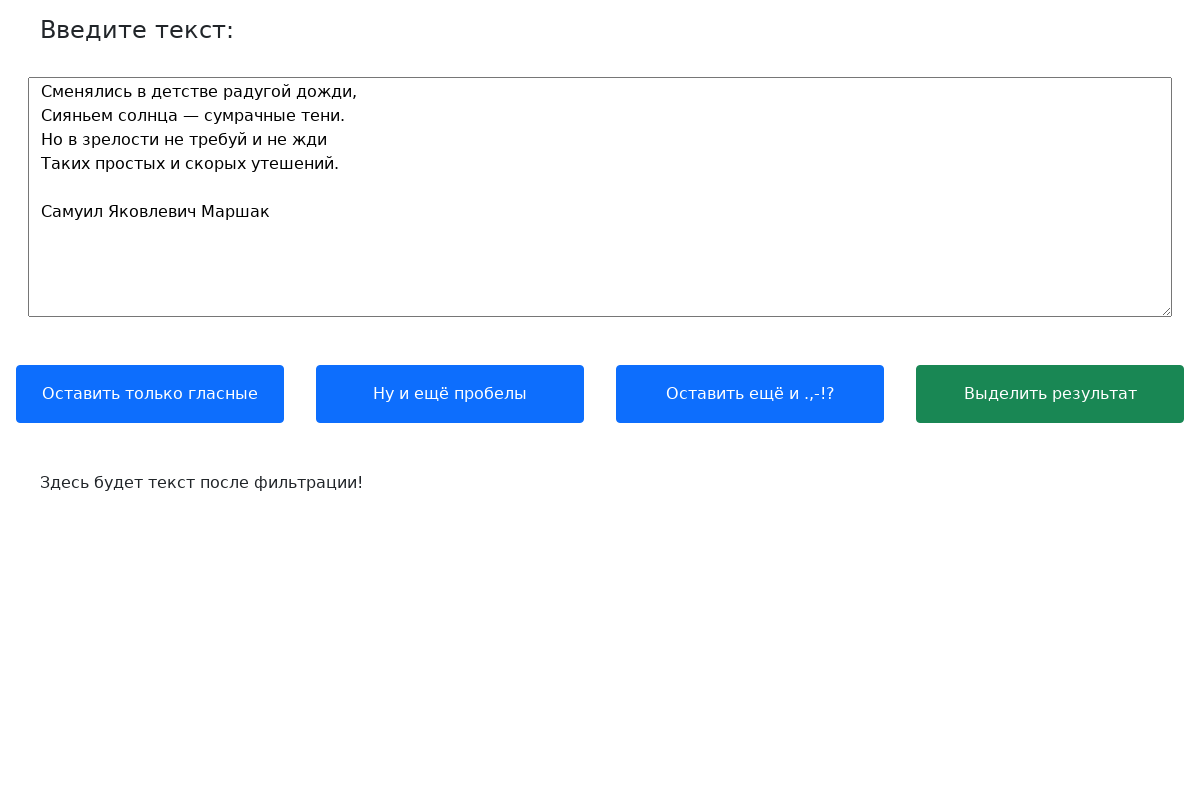